Tests first name field validation with wildcard characters

Starting URL: https://www.sharelane.com/cgi-bin/register.py?page=1&zip_code=75201

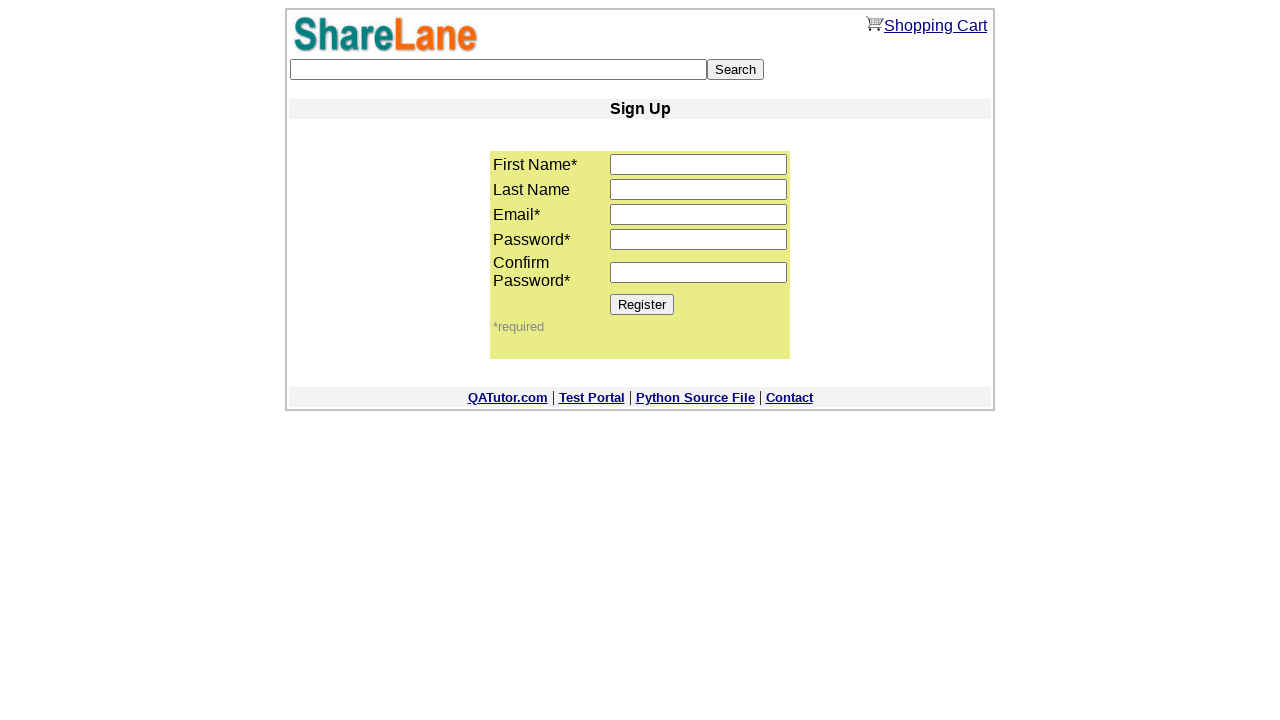

Filled first name field with wildcard characters '&copy' on input[name='first_name']
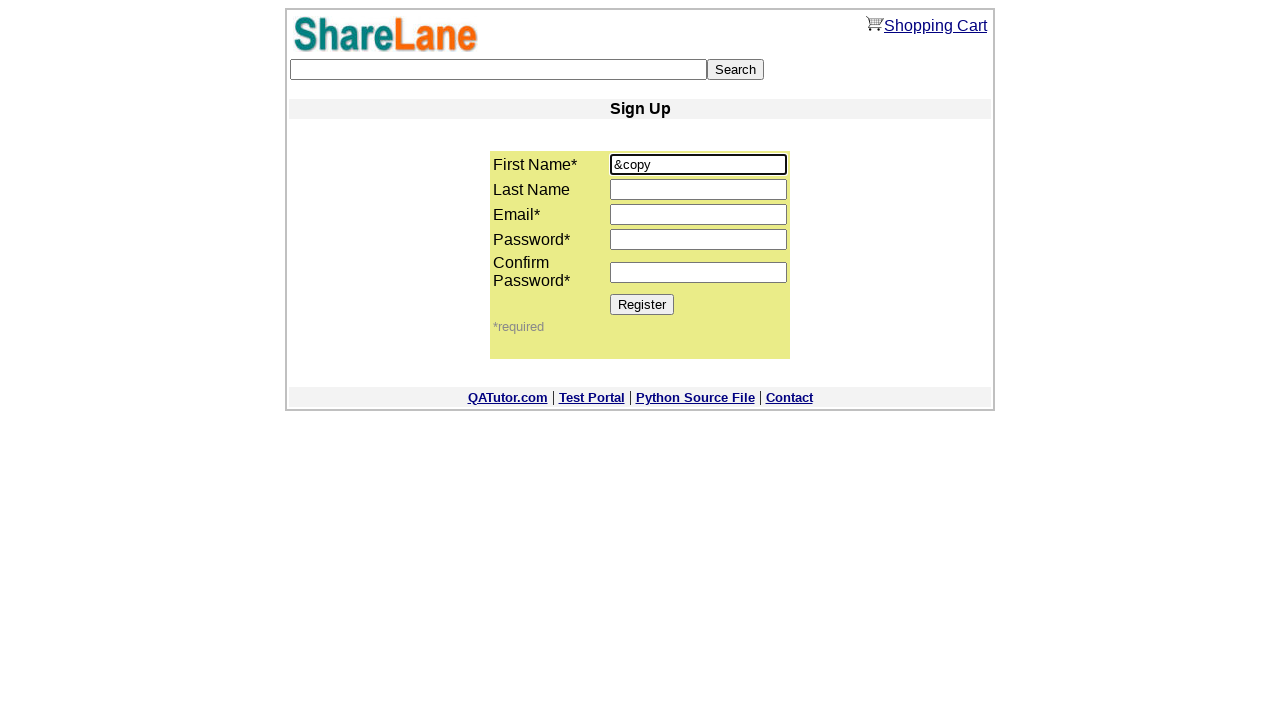

Filled email field with 'jane.stone@gmail.com' on input[name='email']
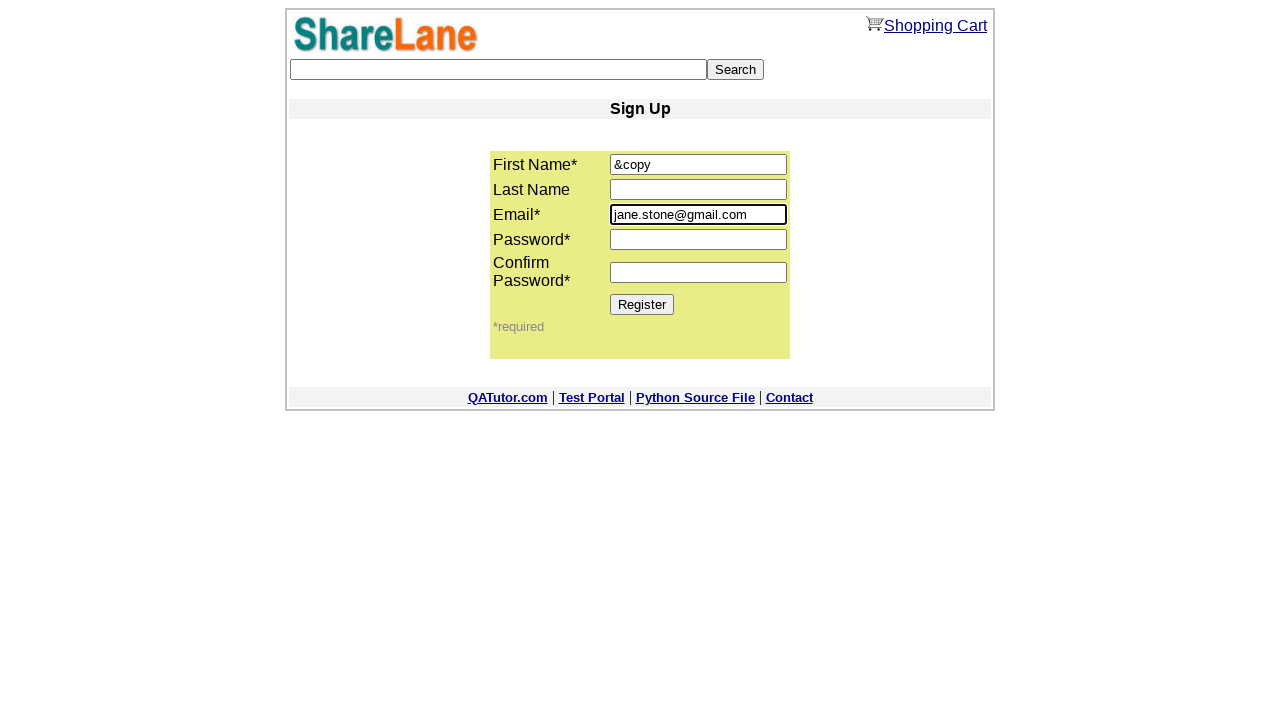

Filled password field with 'jkl000' on input[name='password1']
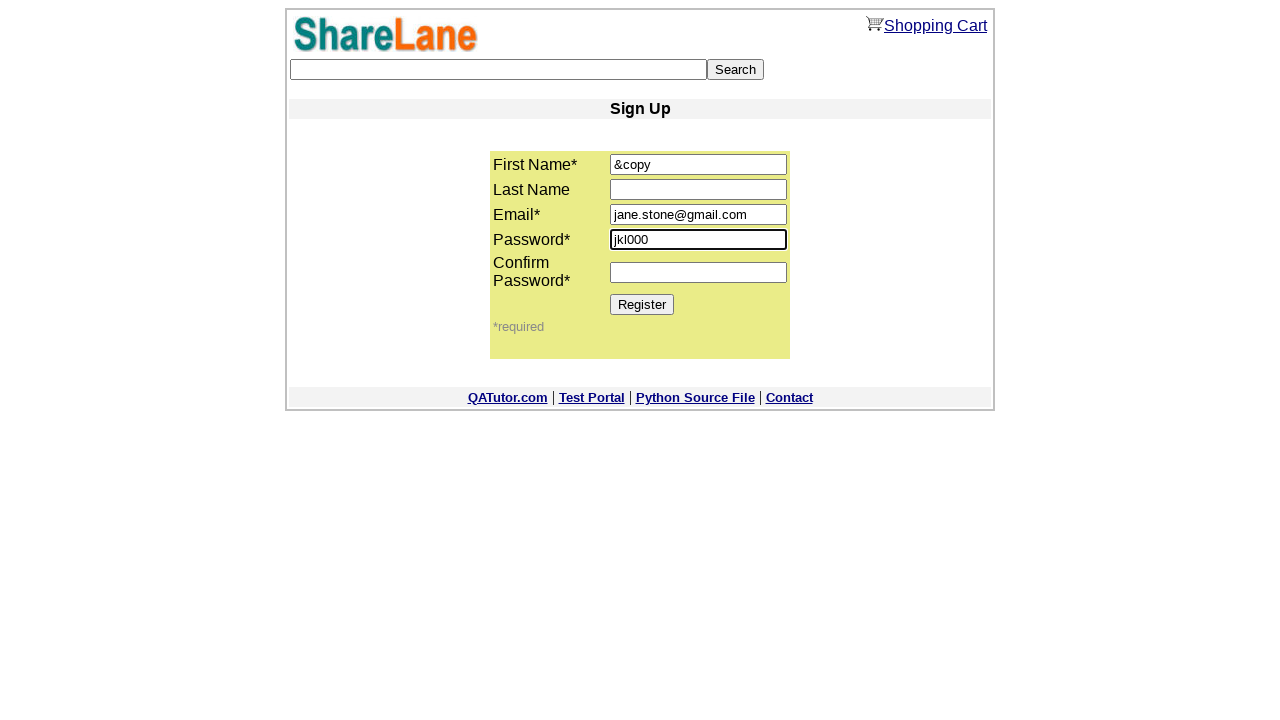

Filled confirm password field with 'jkl000' on input[name='password2']
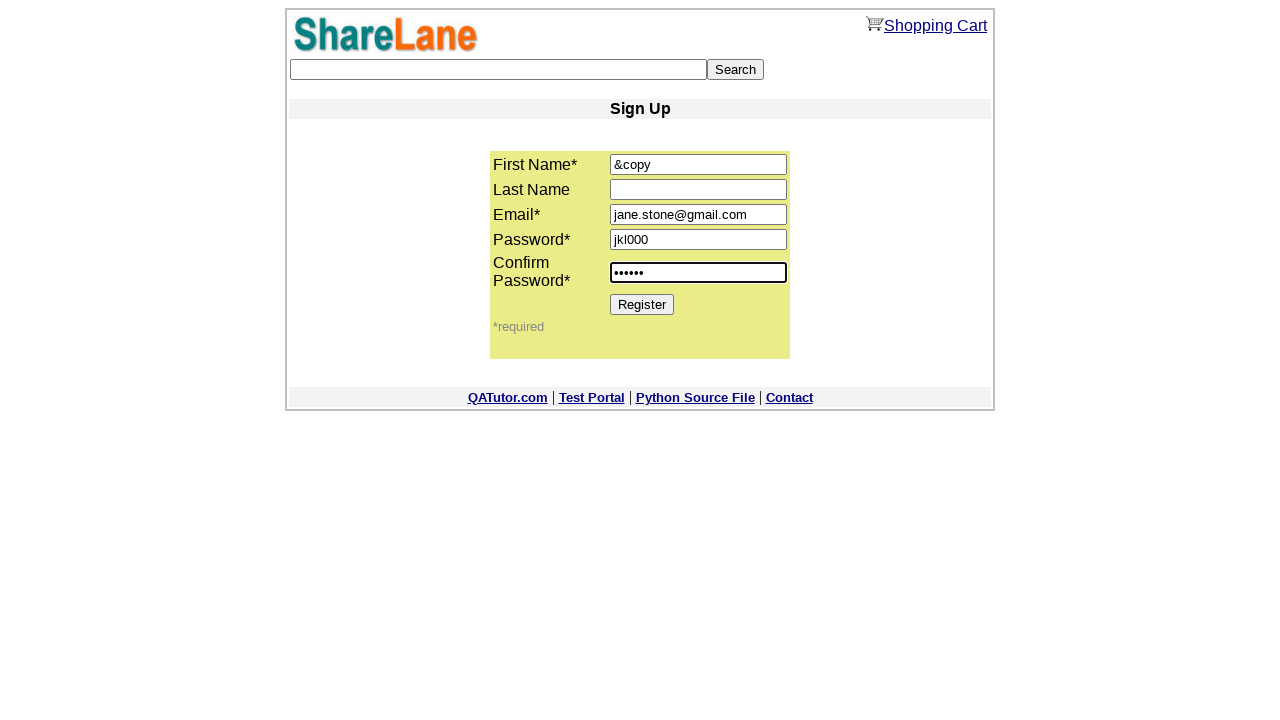

Clicked Register button to submit form with wildcard characters in first name at (642, 304) on xpath=//*[@value='Register']
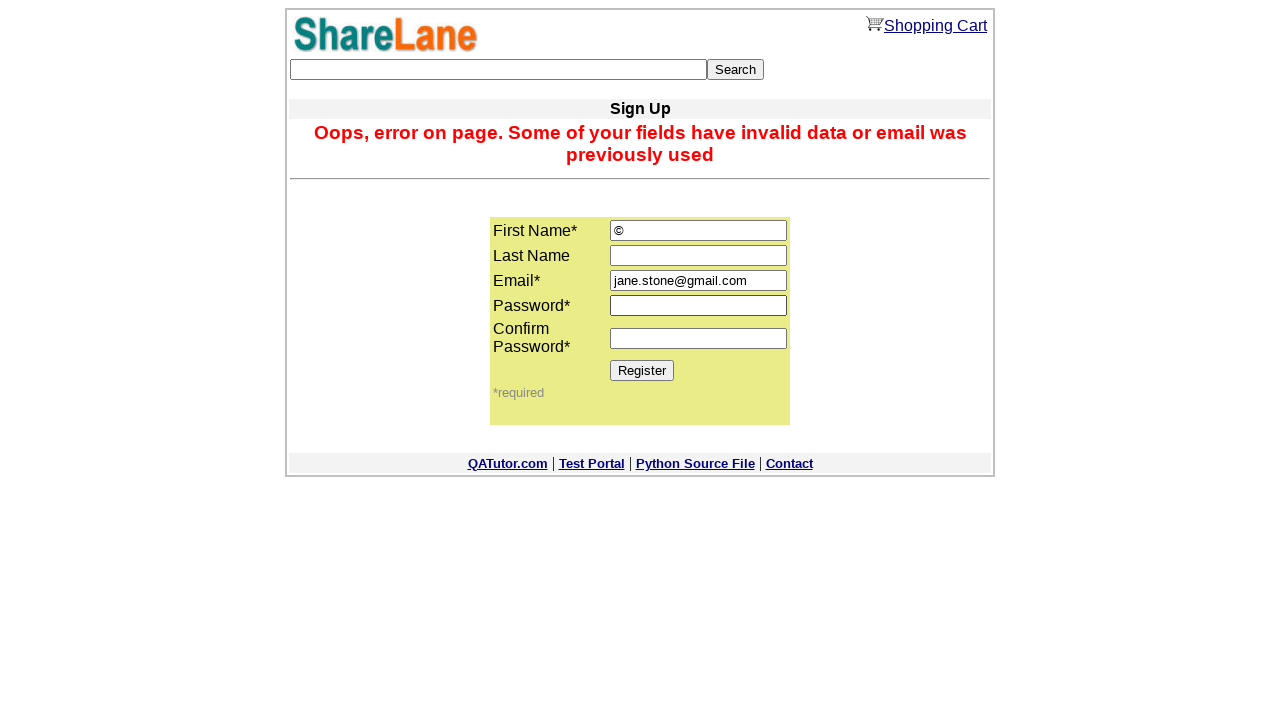

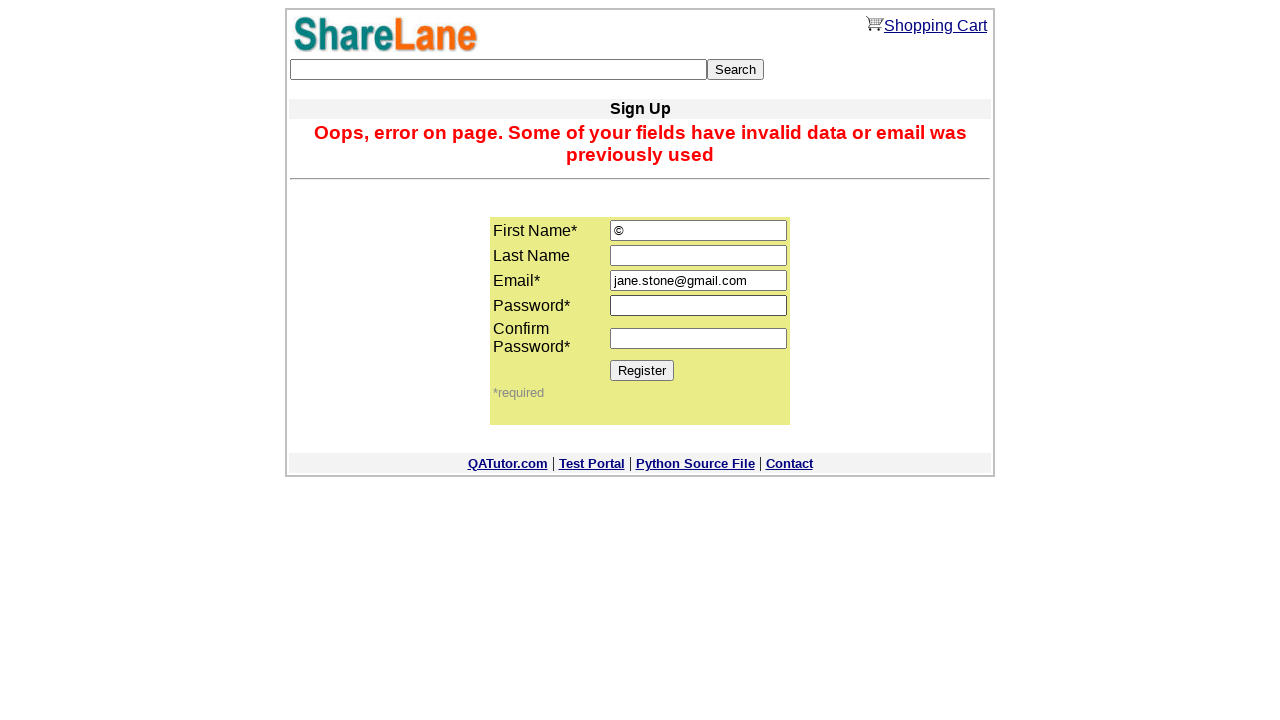